Tests link navigation functionality by opening all links in the footer's first column in new tabs and verifying each tab loads successfully

Starting URL: http://www.qaclickacademy.com/practice.php

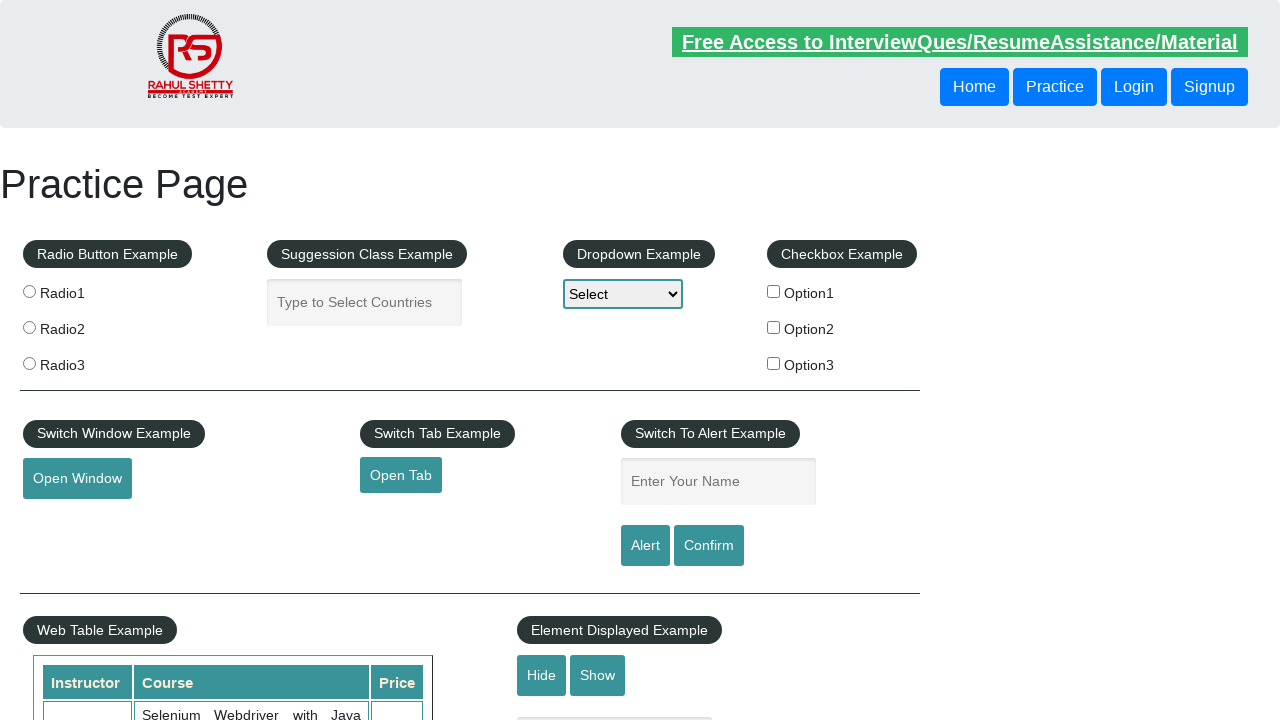

Waited for page to load completely (networkidle)
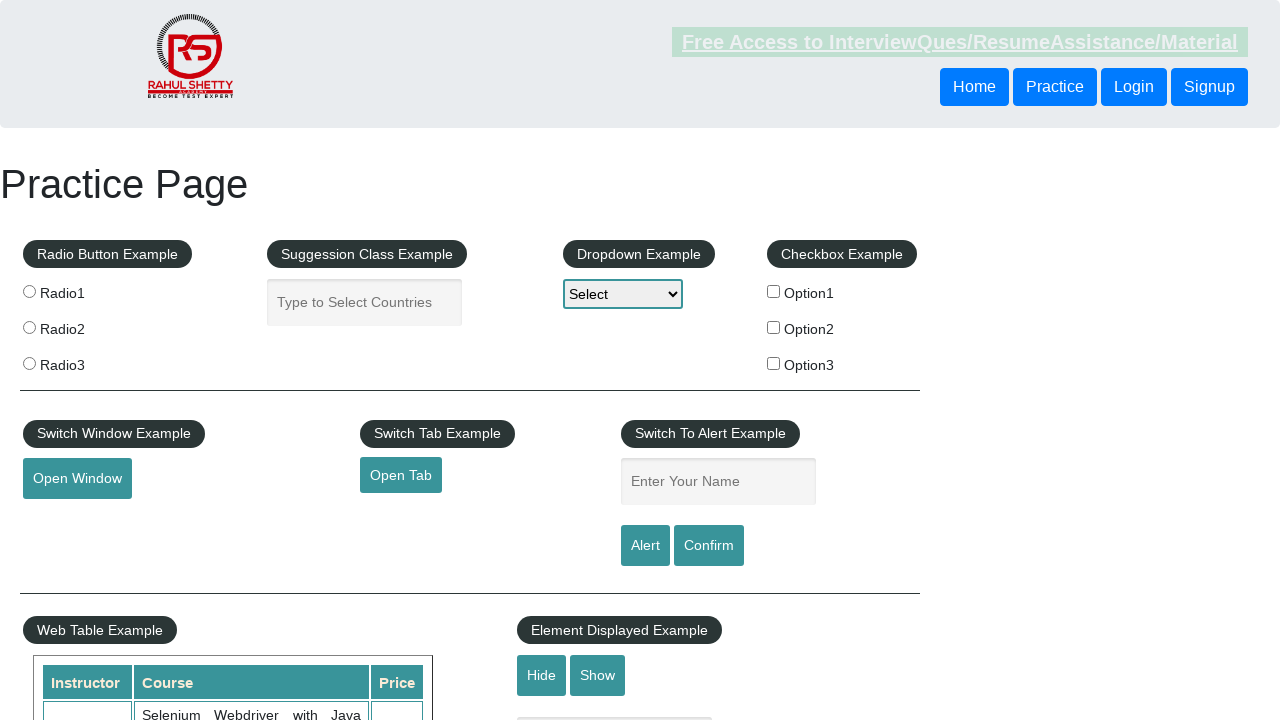

Located footer first column element
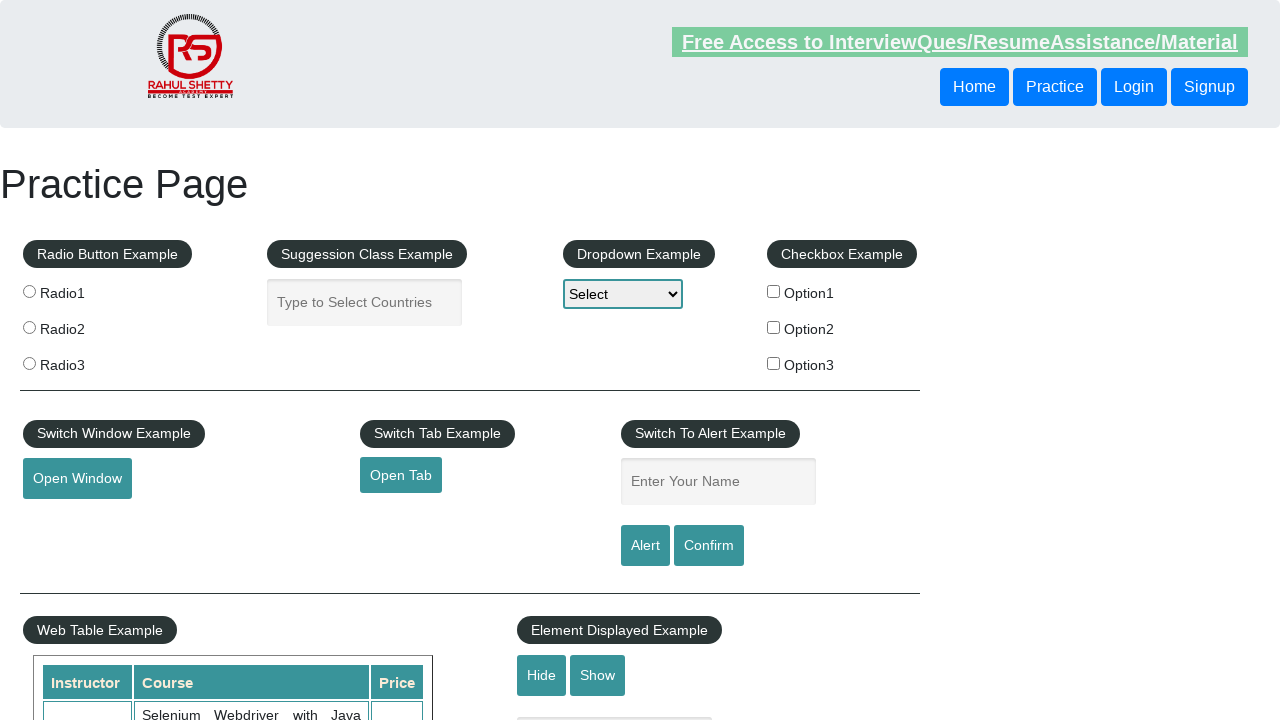

Found 5 links in footer first column
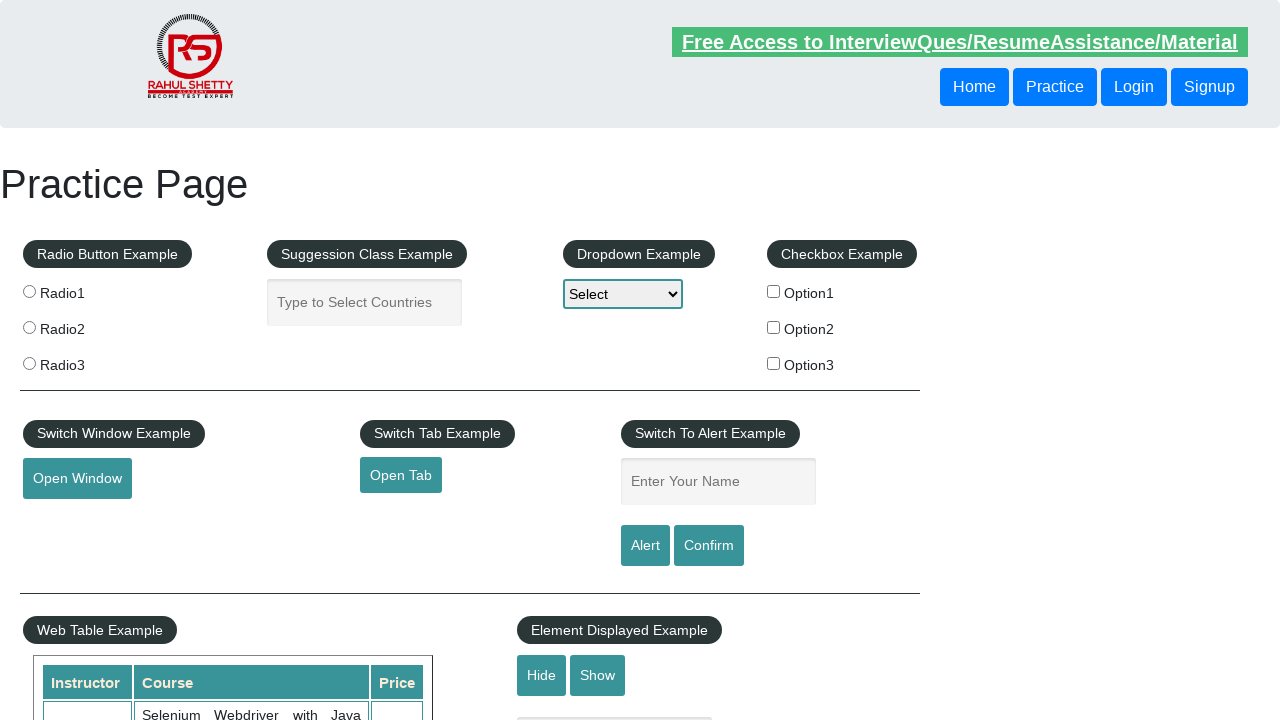

Opened link in new tab using Ctrl+Click at (157, 482) on xpath=//div[@id='gf-BIG']/table/tbody/tr/td[1]/ul >> a >> nth=0
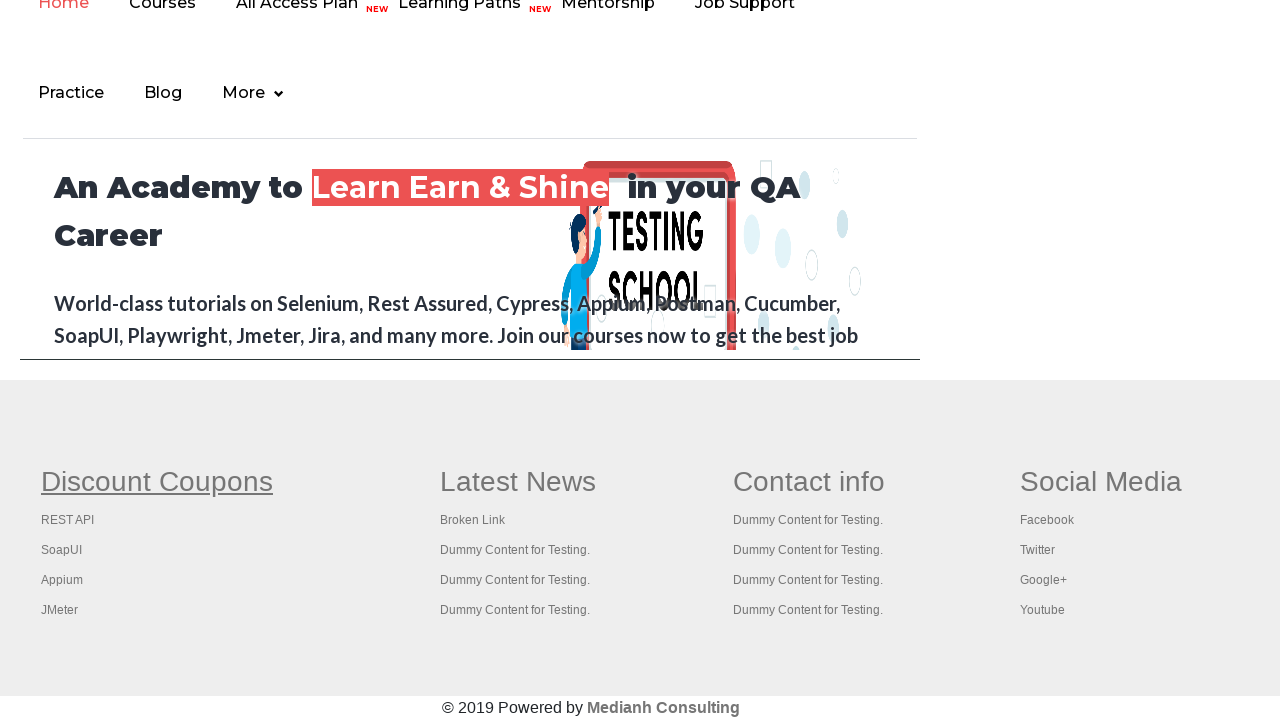

Opened link in new tab using Ctrl+Click at (68, 520) on xpath=//div[@id='gf-BIG']/table/tbody/tr/td[1]/ul >> a >> nth=1
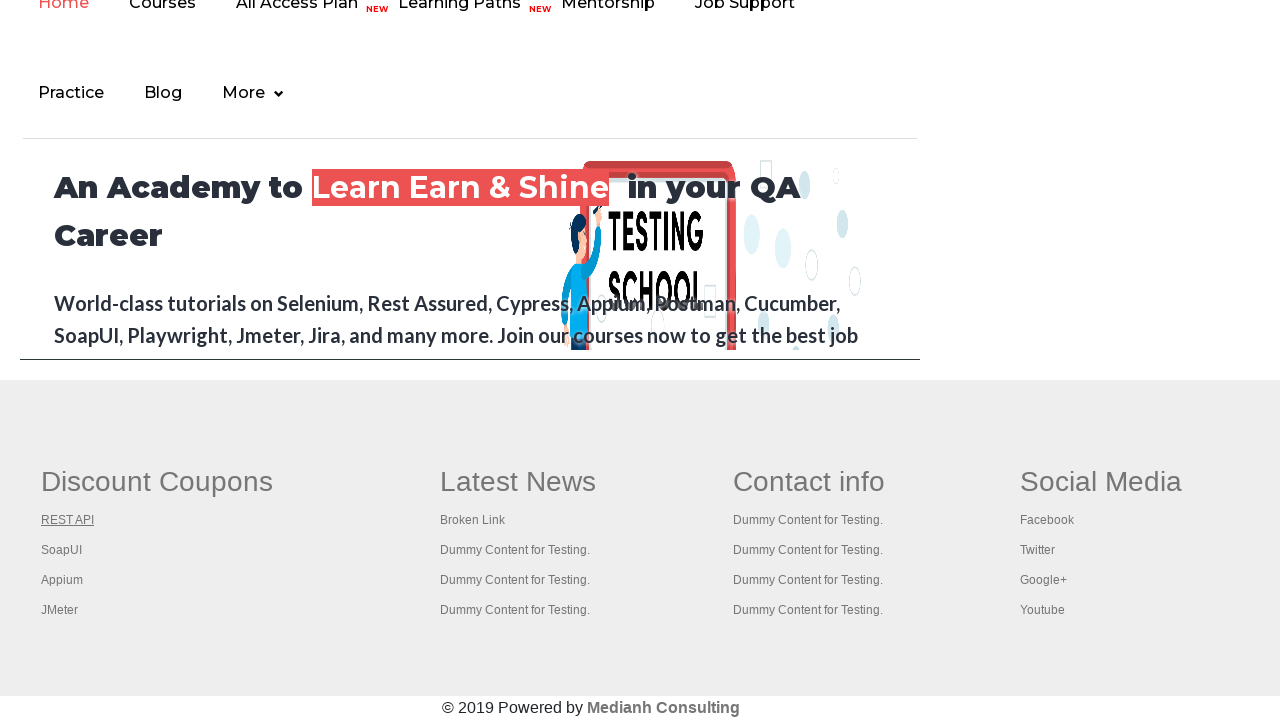

Opened link in new tab using Ctrl+Click at (62, 550) on xpath=//div[@id='gf-BIG']/table/tbody/tr/td[1]/ul >> a >> nth=2
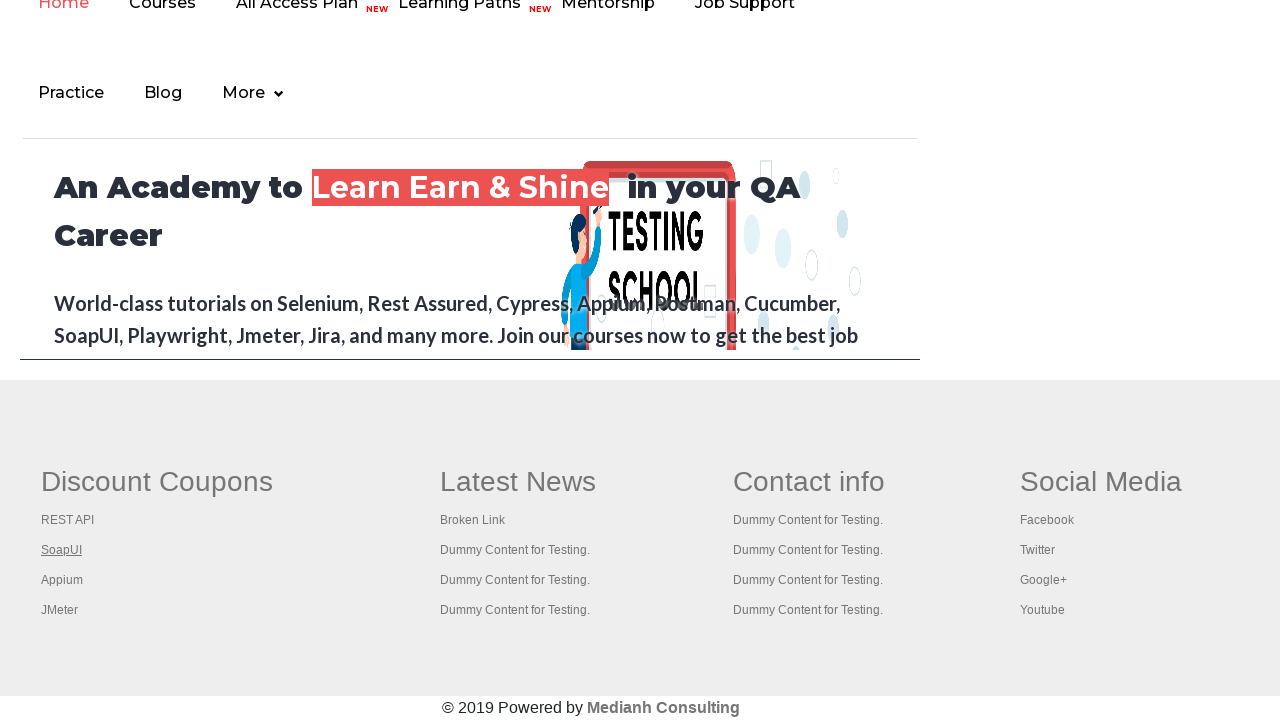

Opened link in new tab using Ctrl+Click at (62, 580) on xpath=//div[@id='gf-BIG']/table/tbody/tr/td[1]/ul >> a >> nth=3
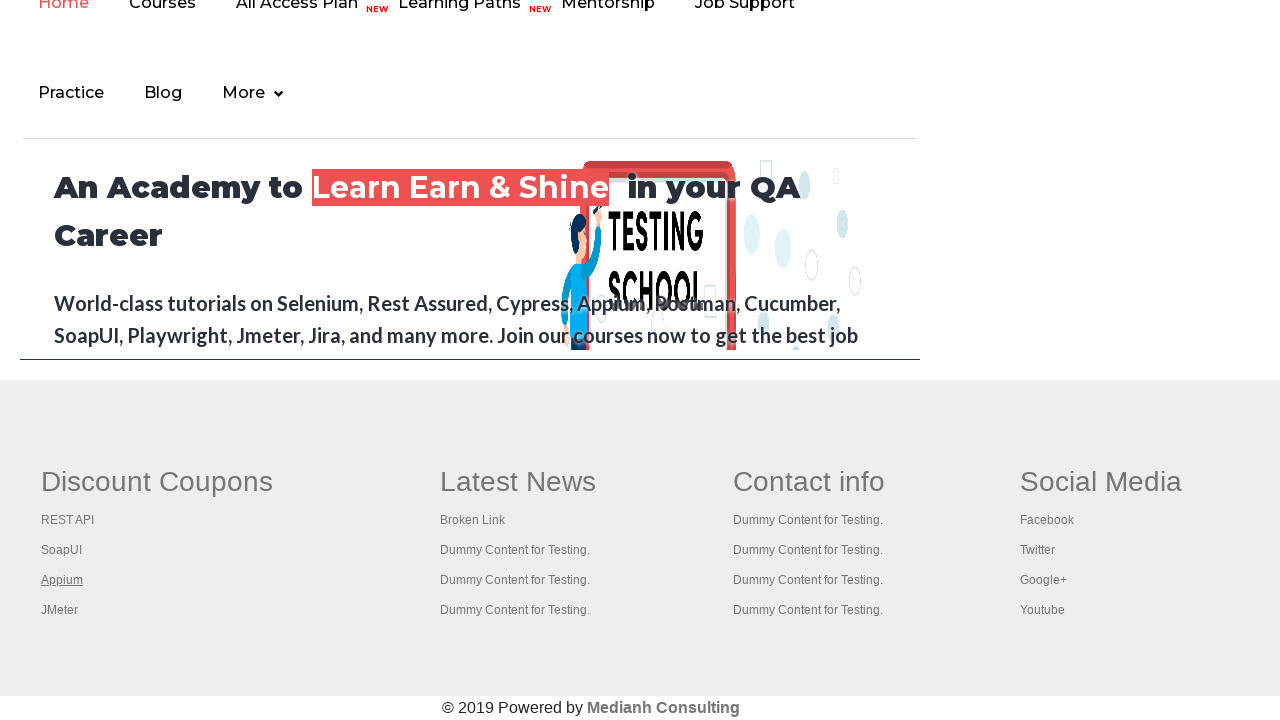

Opened link in new tab using Ctrl+Click at (60, 610) on xpath=//div[@id='gf-BIG']/table/tbody/tr/td[1]/ul >> a >> nth=4
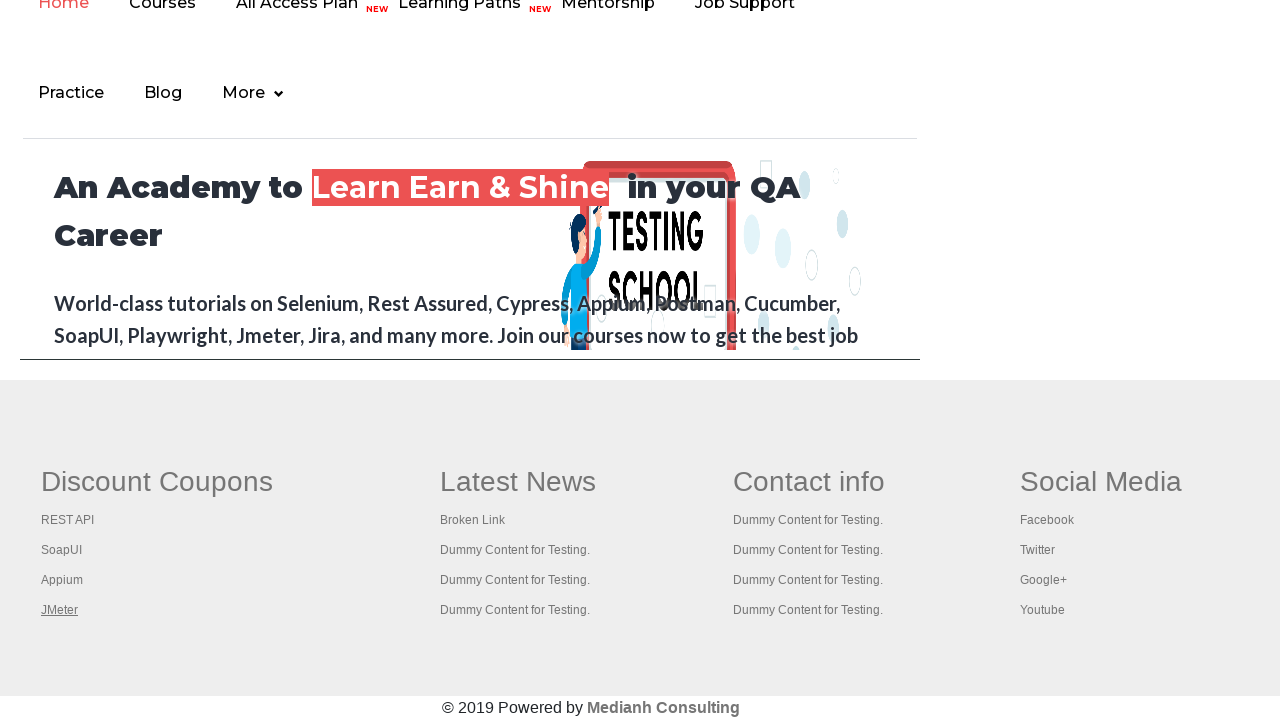

Retrieved all open tabs/pages (total: 6)
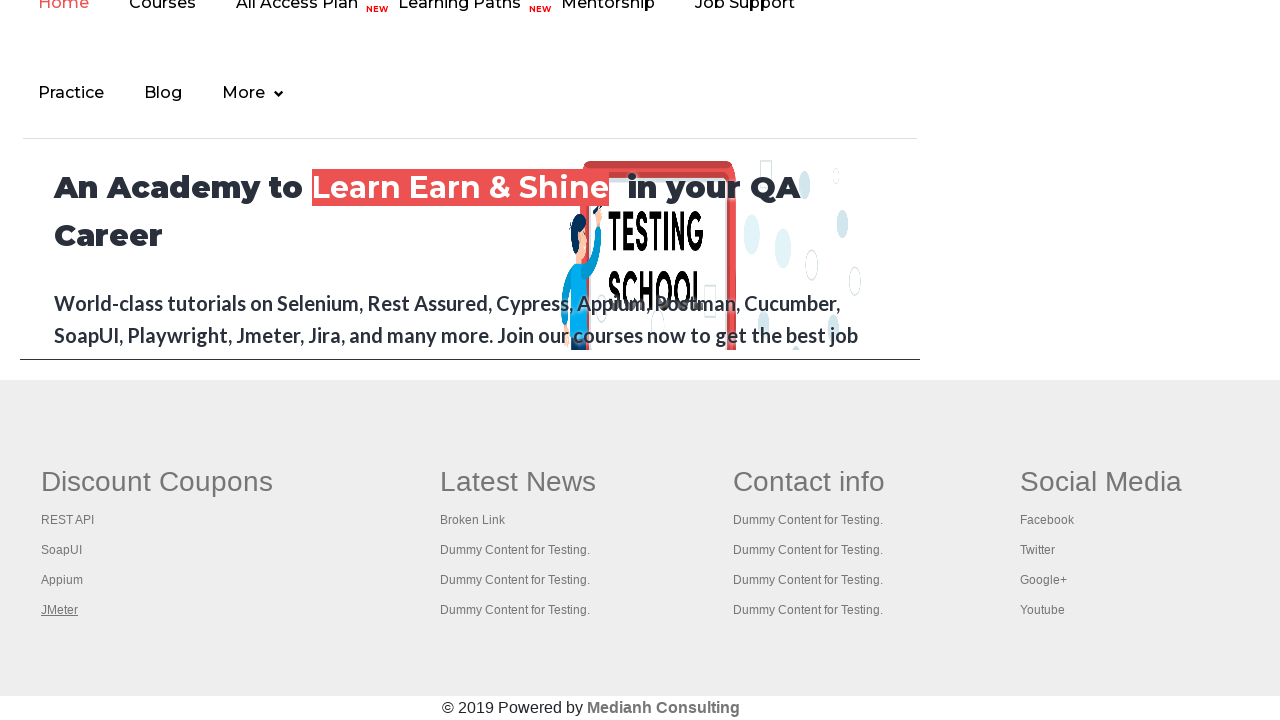

Brought tab to front
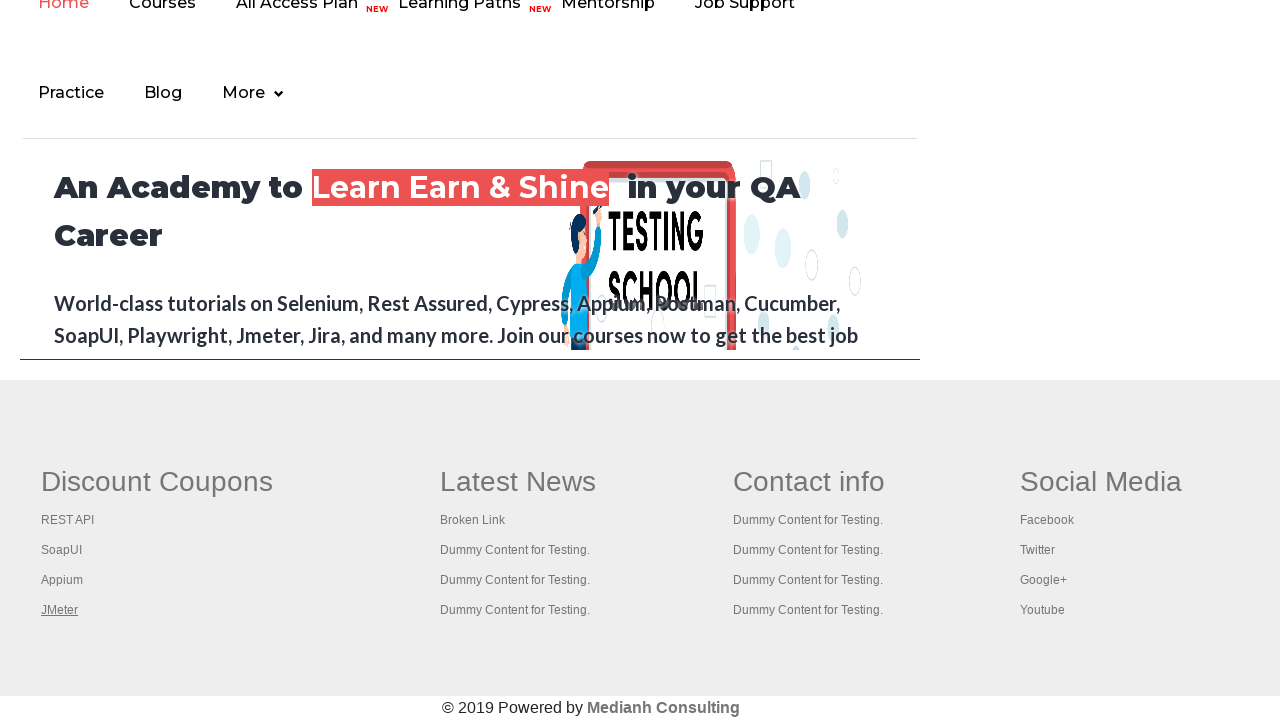

Verified tab loaded successfully (domcontentloaded)
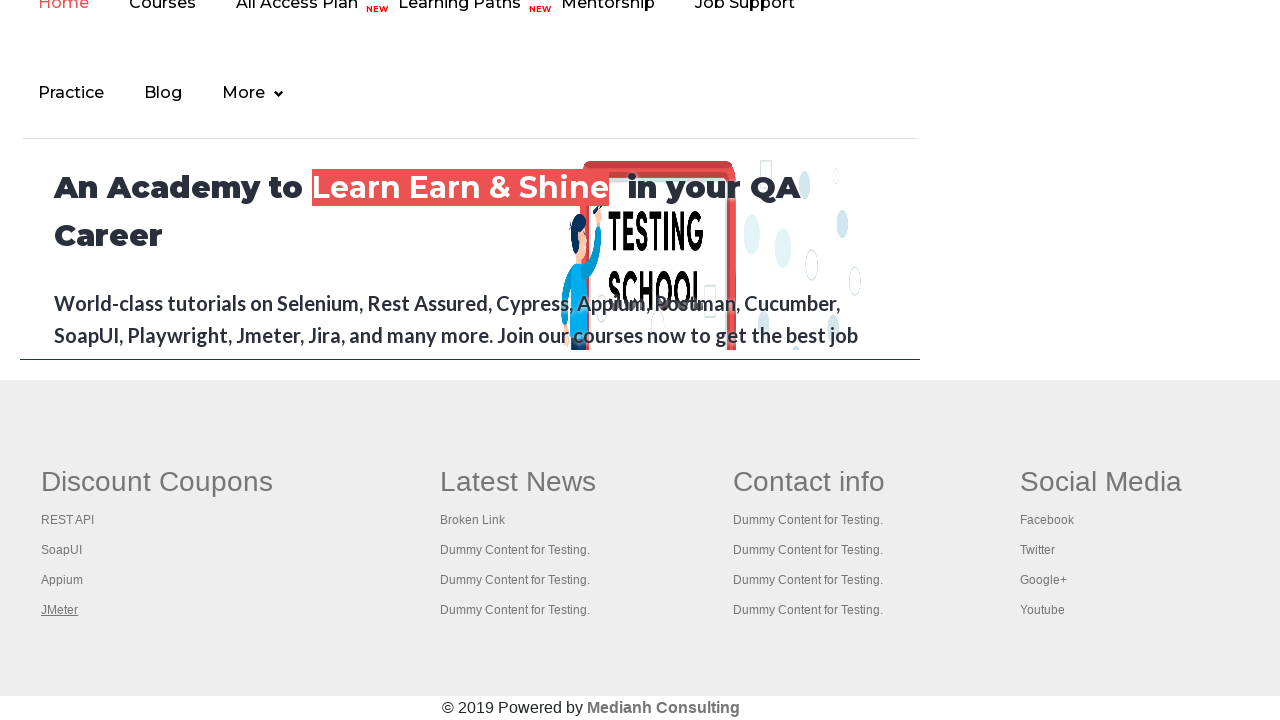

Brought tab to front
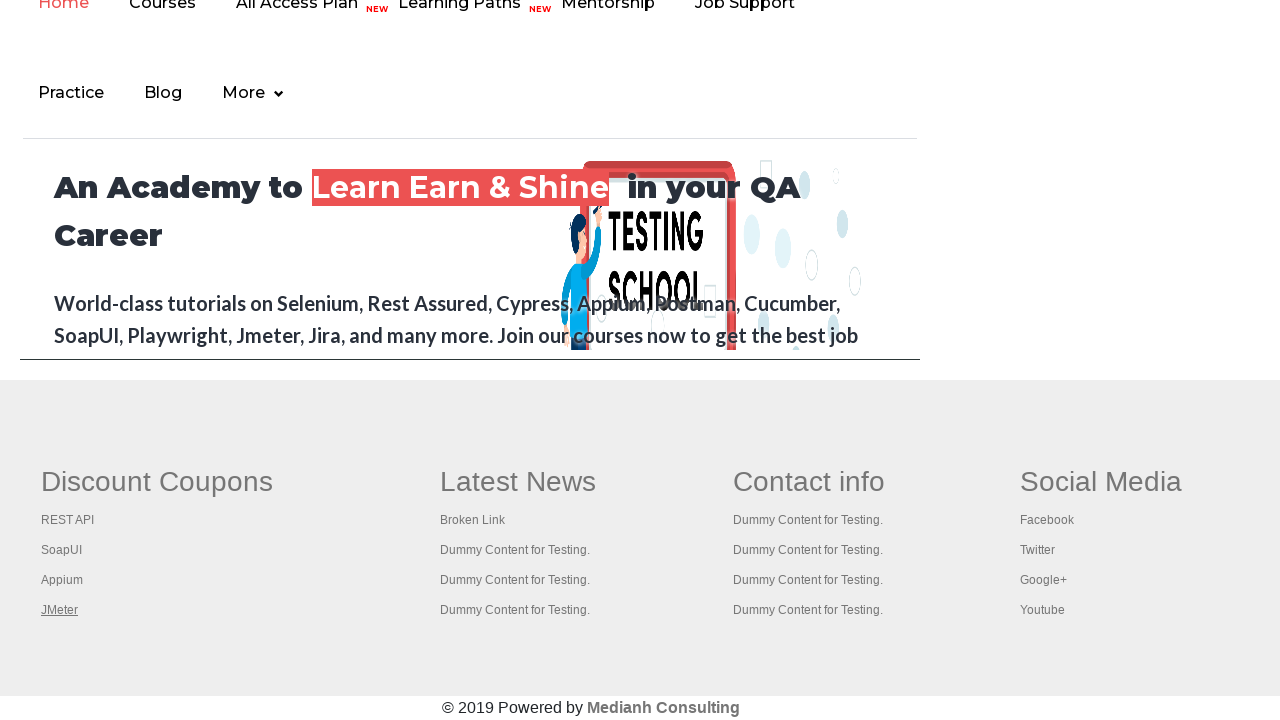

Verified tab loaded successfully (domcontentloaded)
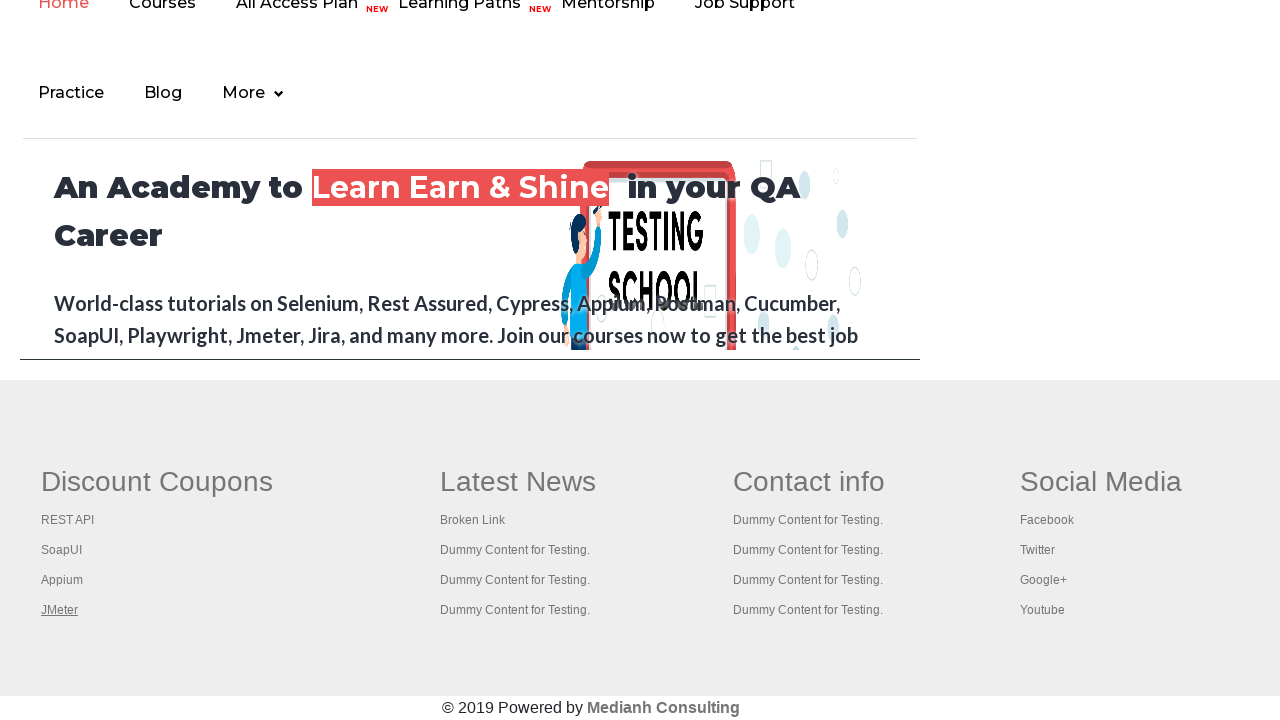

Brought tab to front
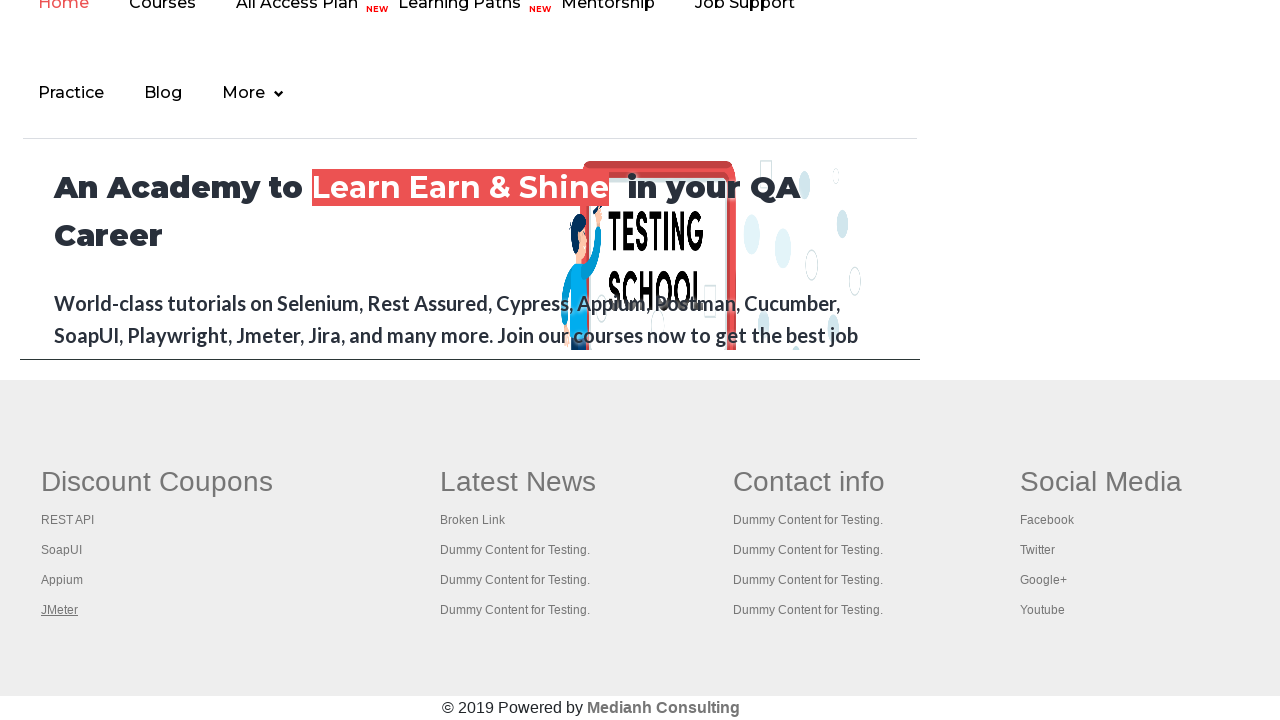

Verified tab loaded successfully (domcontentloaded)
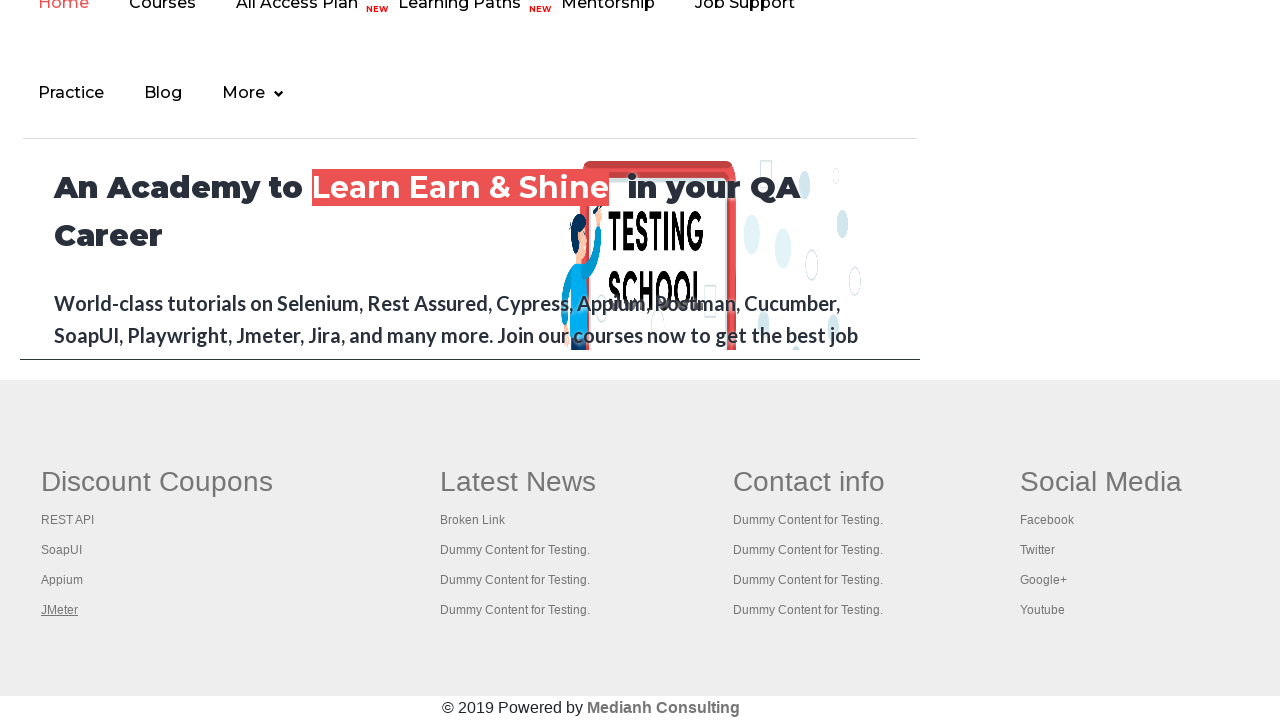

Brought tab to front
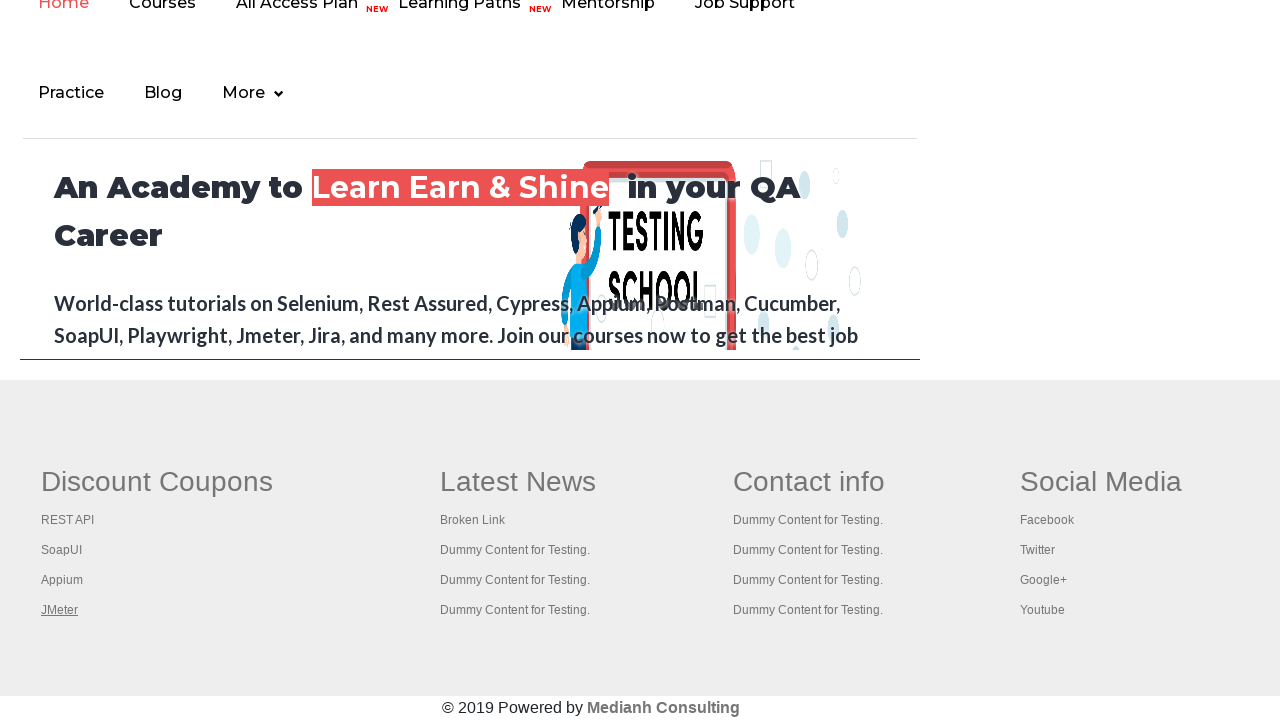

Verified tab loaded successfully (domcontentloaded)
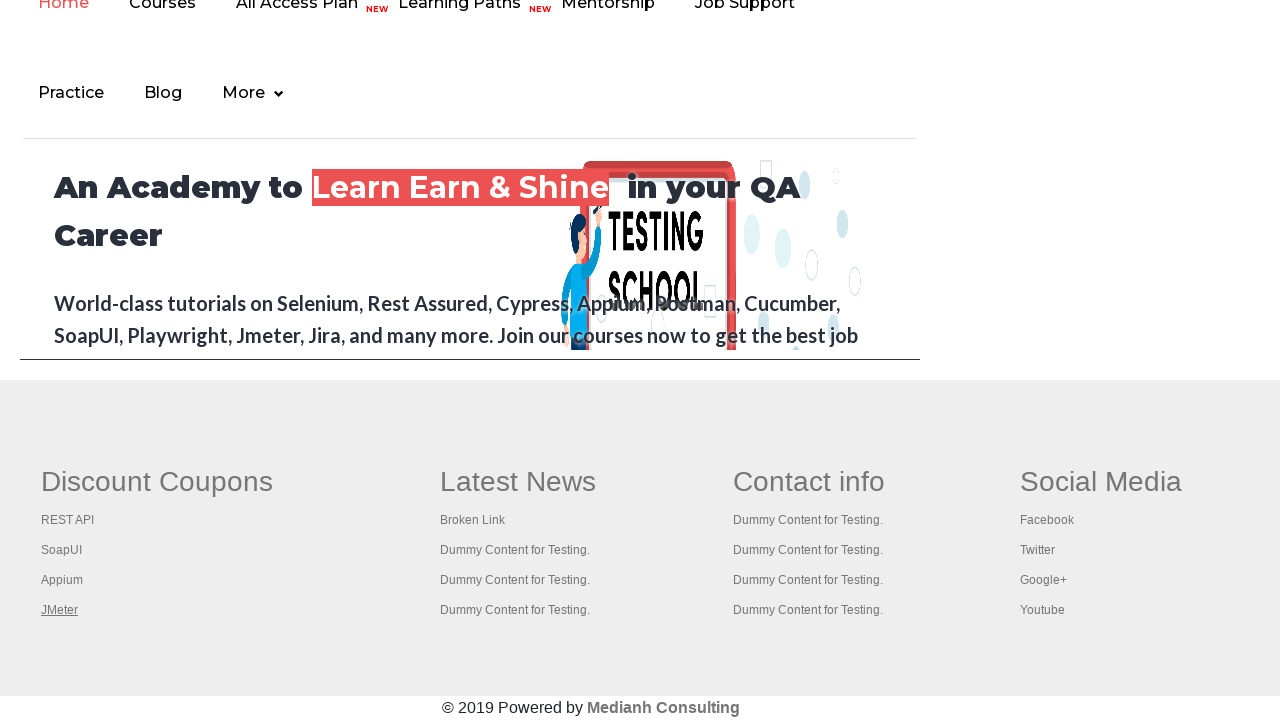

Brought tab to front
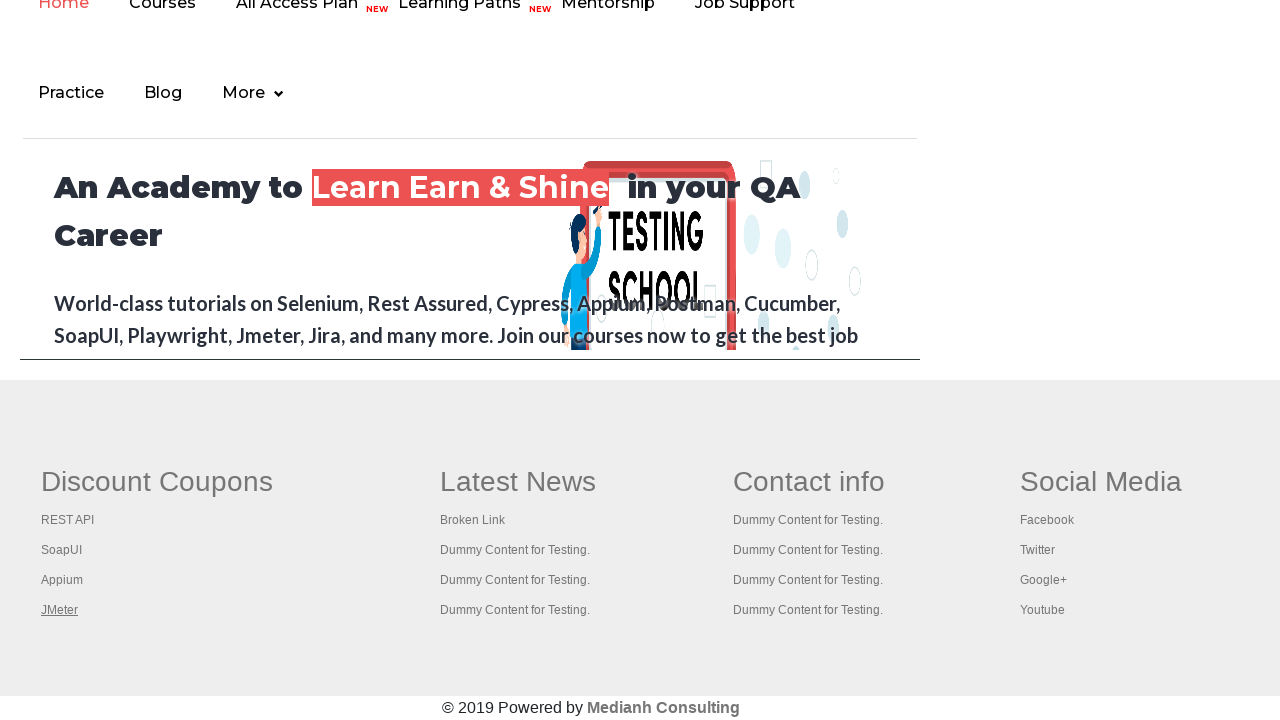

Verified tab loaded successfully (domcontentloaded)
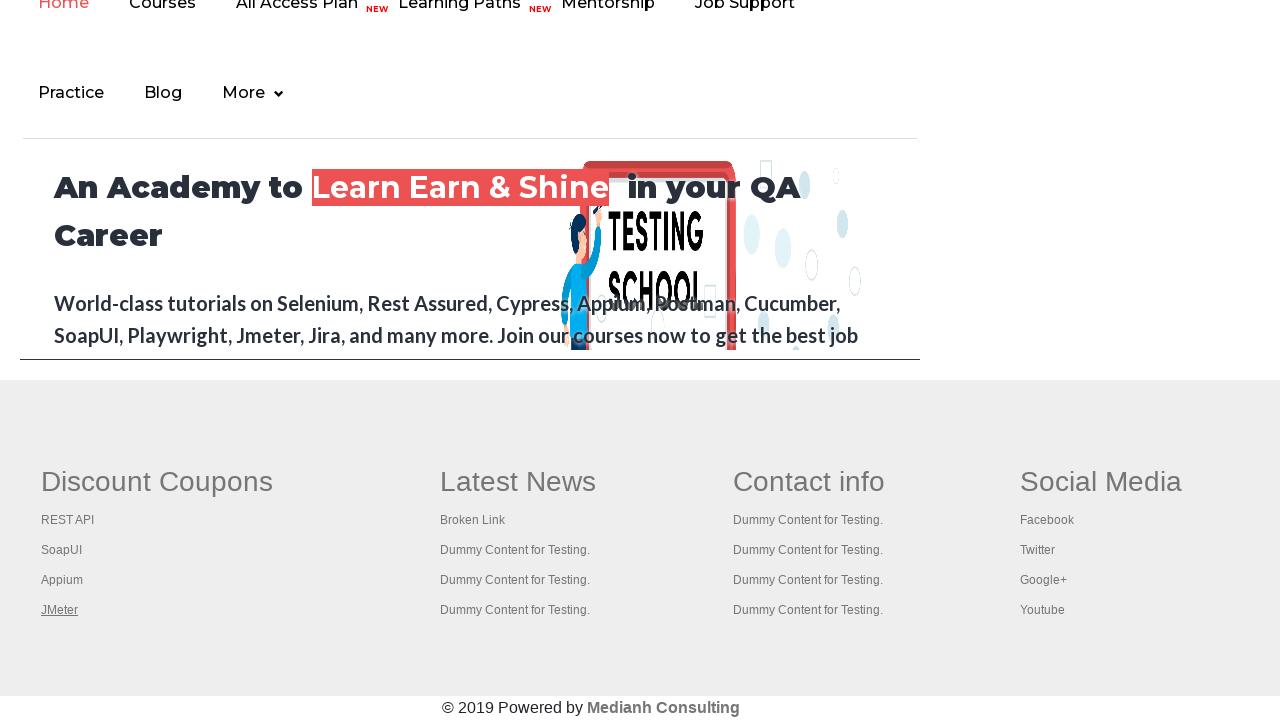

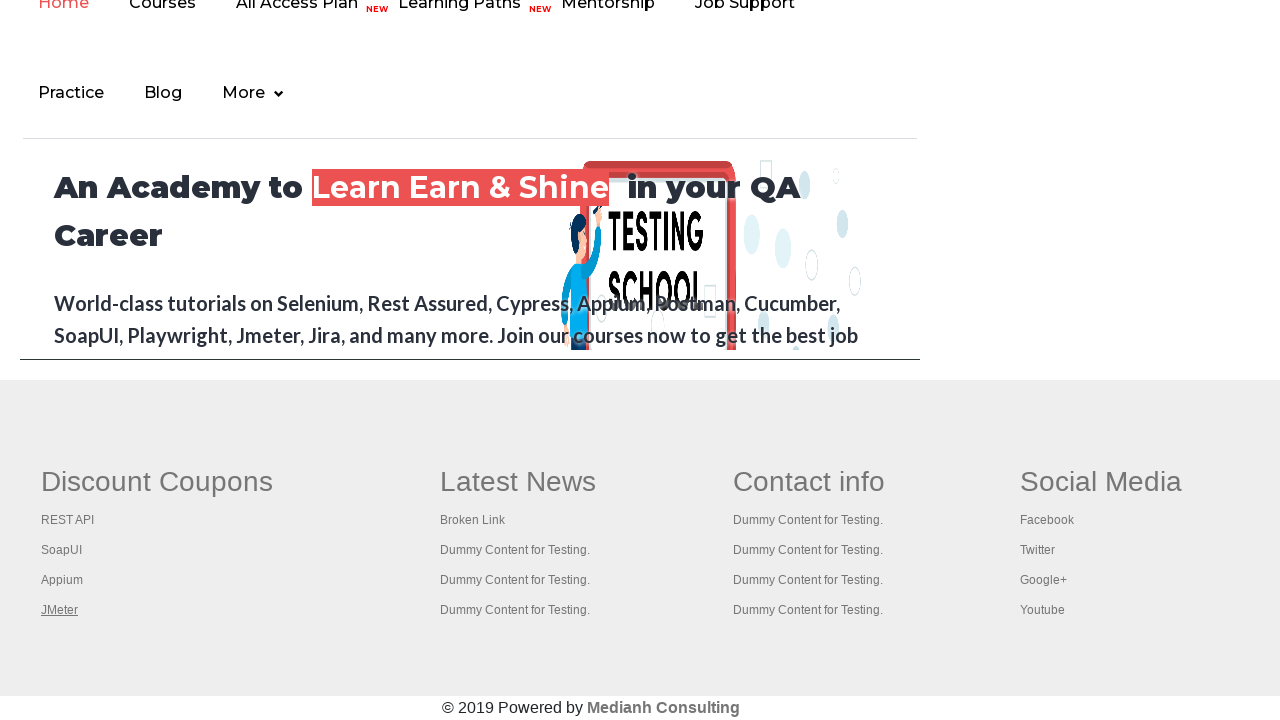